Tests navigation using arrow buttons by clicking right arrow 5 times then left arrow 5 times.

Starting URL: http://qa-assignment.useorigin.com.s3-website-us-east-1.amazonaws.com/

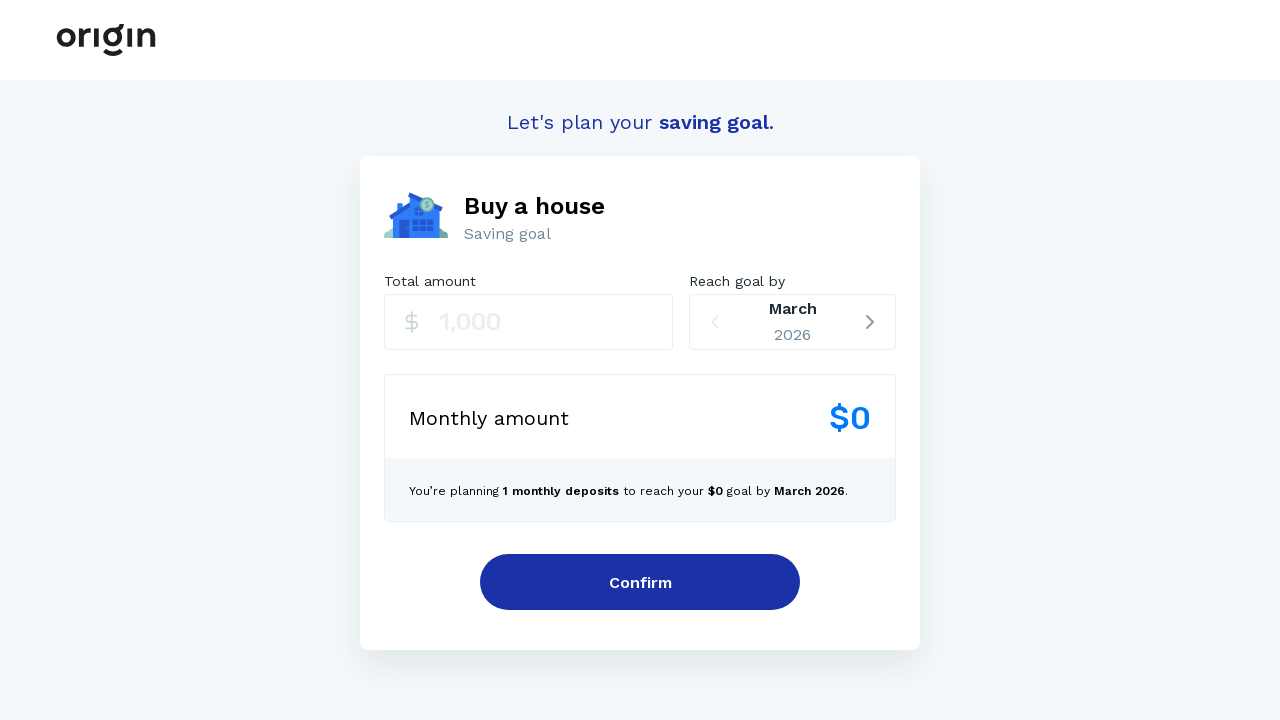

Clicked right arrow button at (870, 322) on .sc-furwcr.gfjHRP
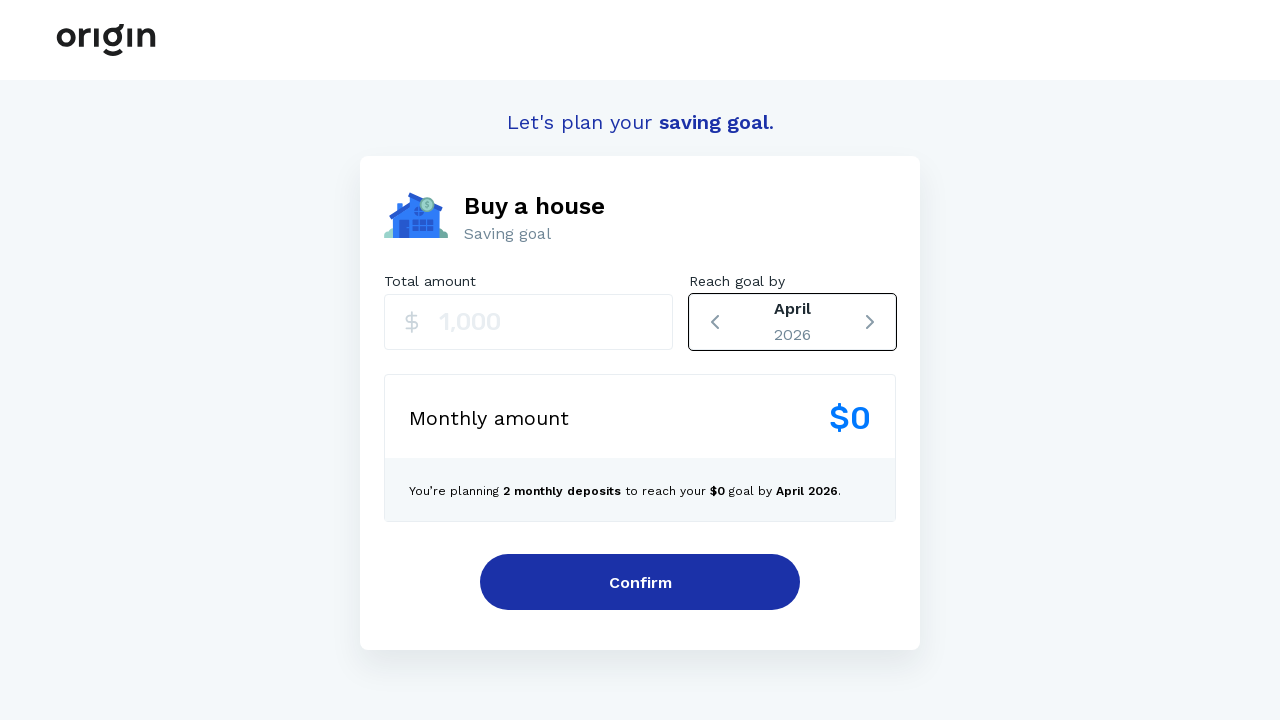

Clicked right arrow button at (870, 322) on .sc-furwcr.gfjHRP
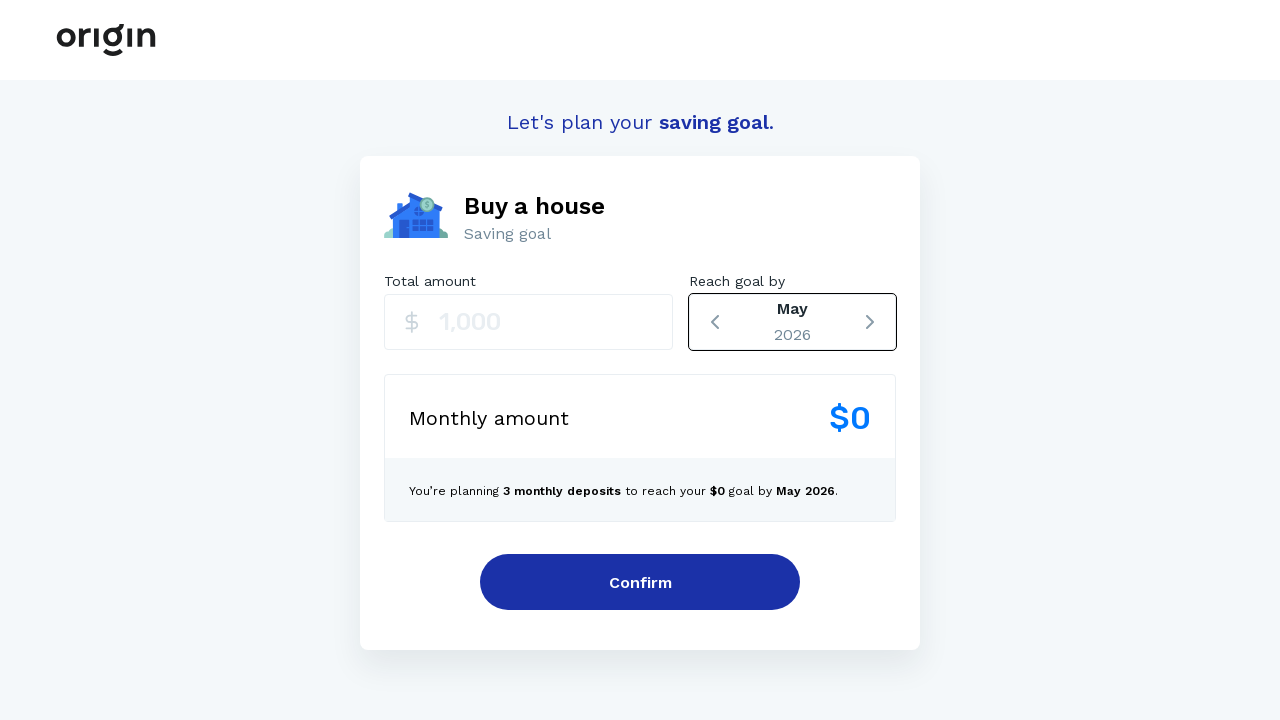

Clicked right arrow button at (870, 322) on .sc-furwcr.gfjHRP
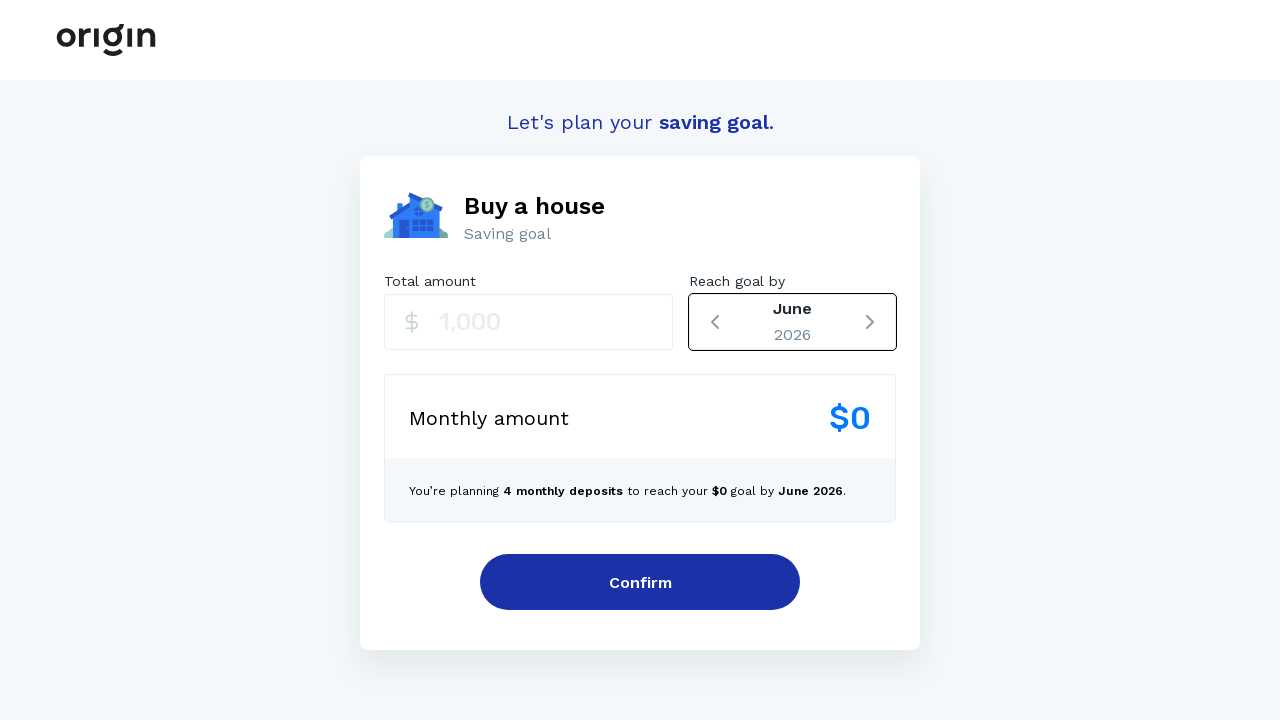

Clicked right arrow button at (870, 322) on .sc-furwcr.gfjHRP
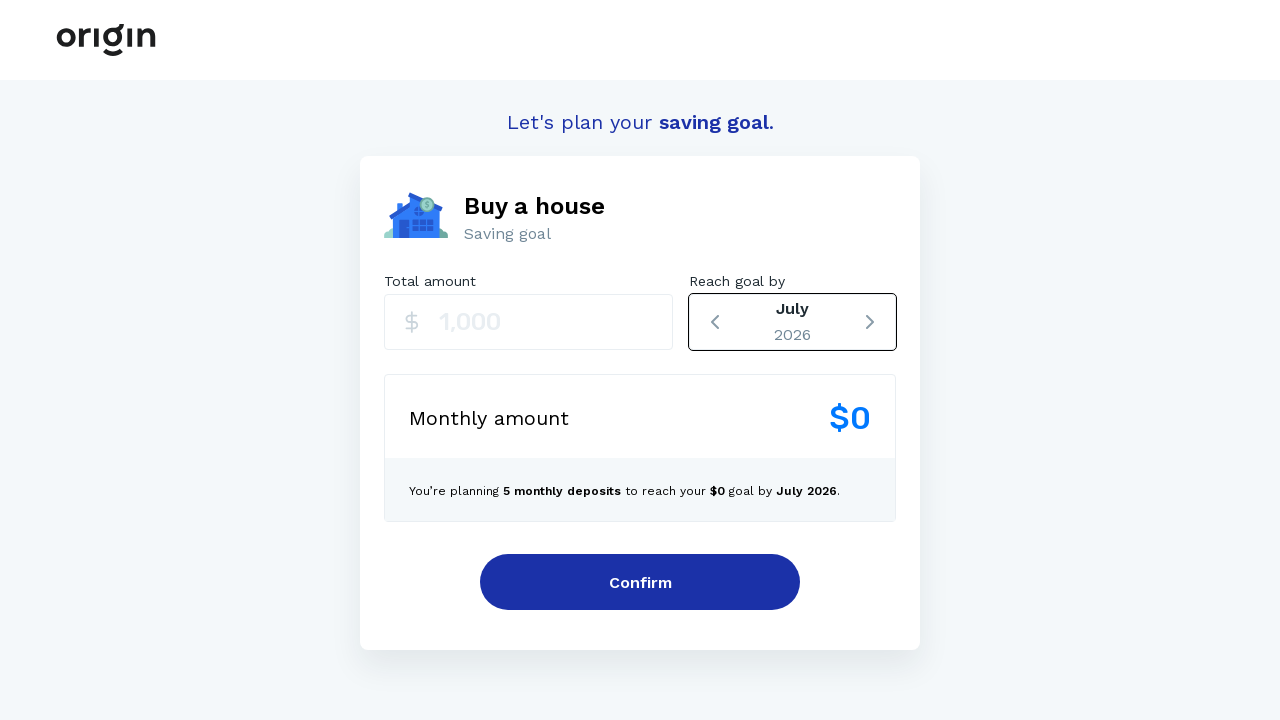

Clicked right arrow button at (870, 322) on .sc-furwcr.gfjHRP
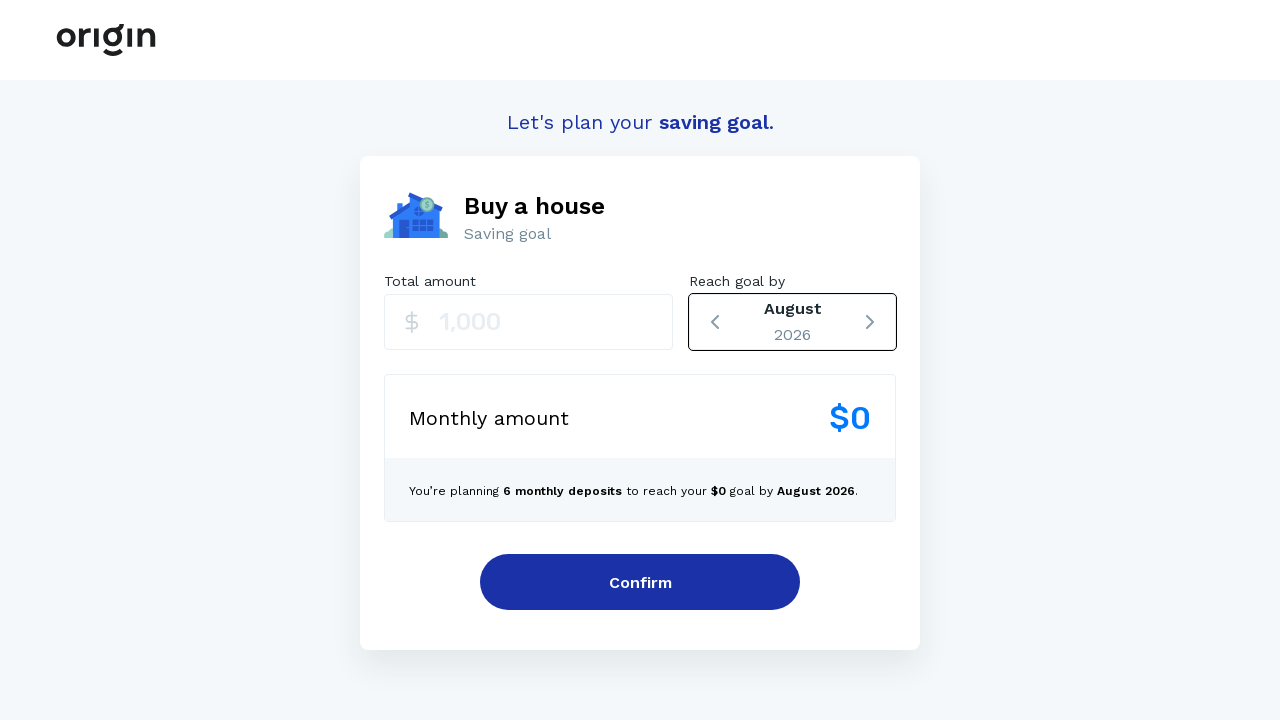

Clicked left arrow button at (715, 322) on .sc-furwcr.ftJiaC
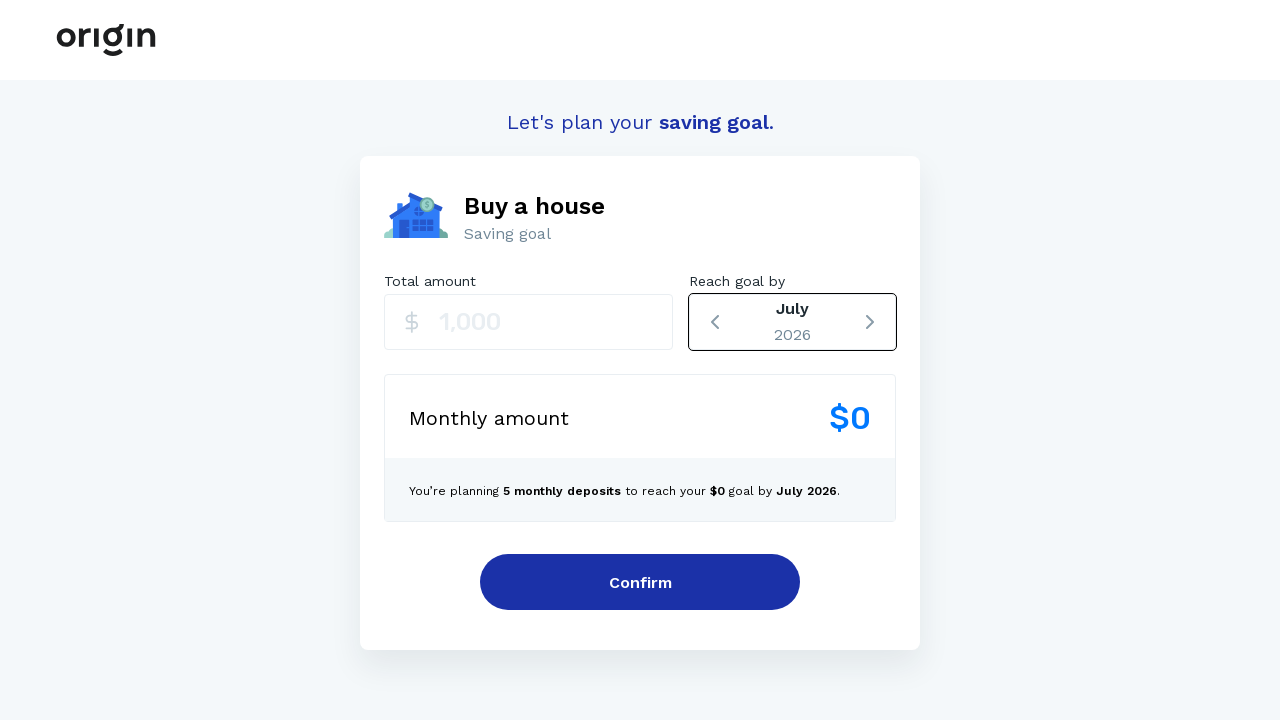

Clicked left arrow button at (715, 322) on .sc-furwcr.ftJiaC
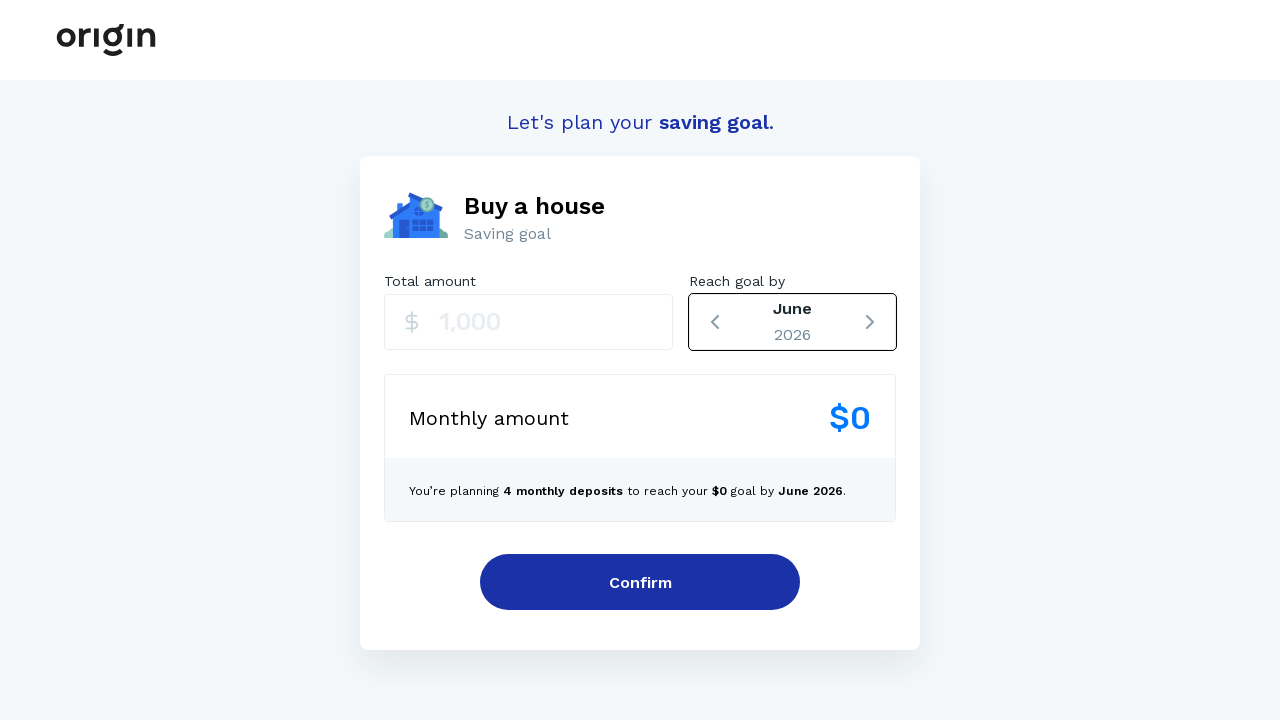

Clicked left arrow button at (715, 322) on .sc-furwcr.ftJiaC
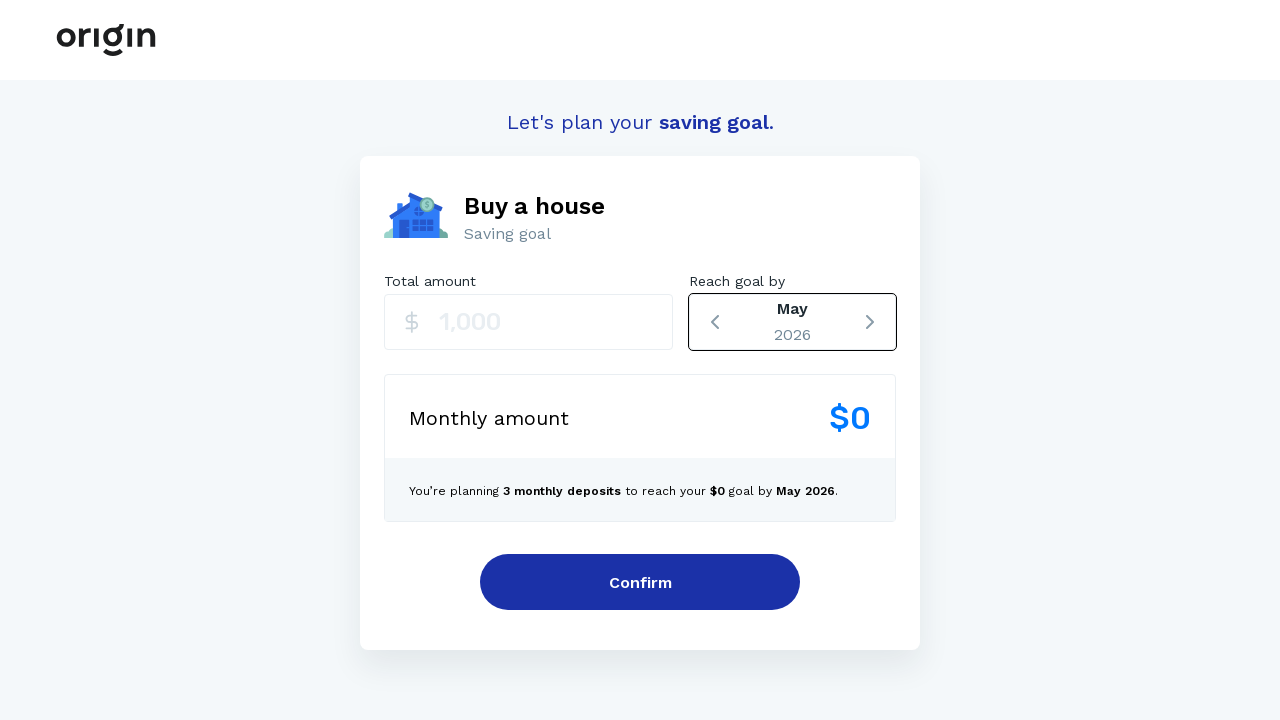

Clicked left arrow button at (715, 322) on .sc-furwcr.ftJiaC
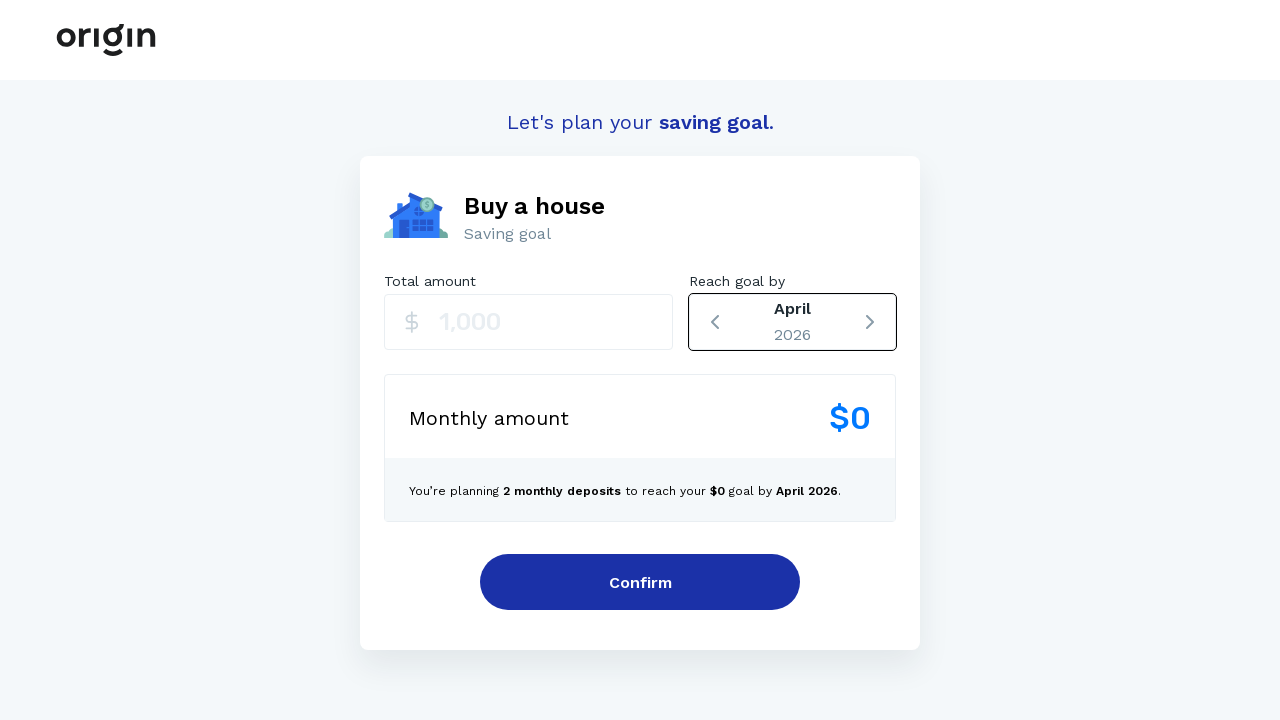

Clicked left arrow button at (715, 322) on .sc-furwcr.ftJiaC
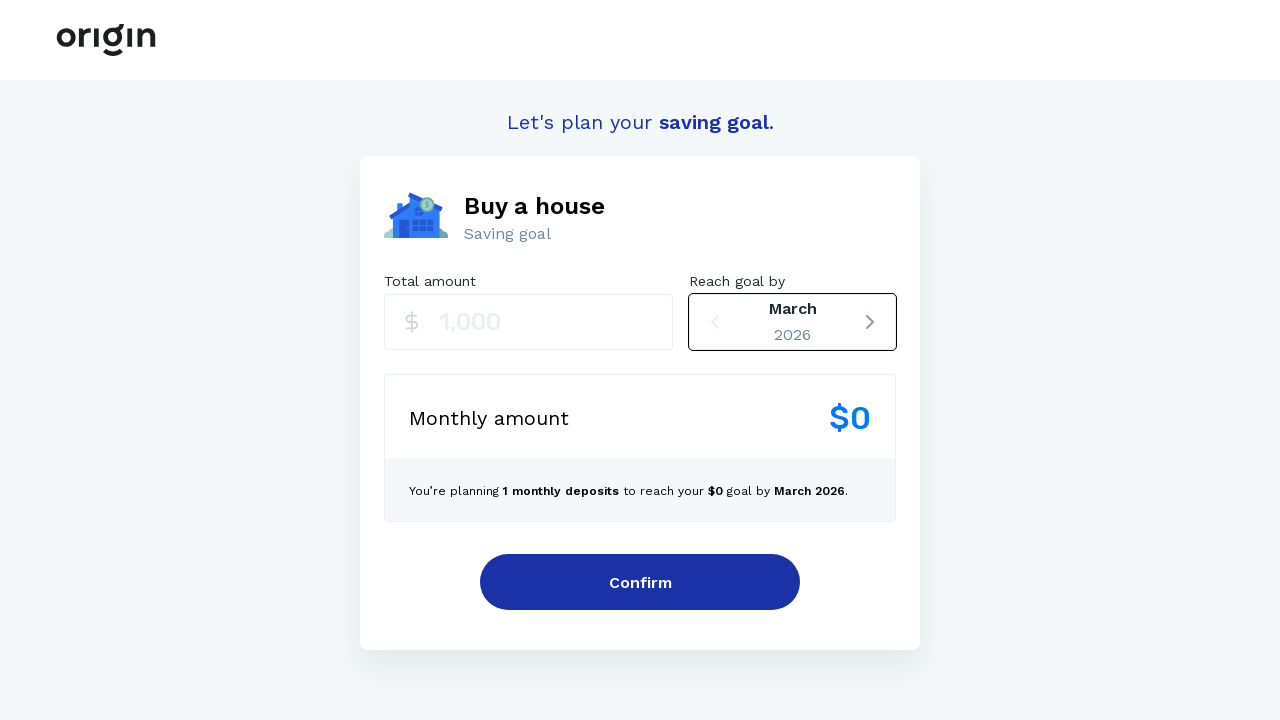

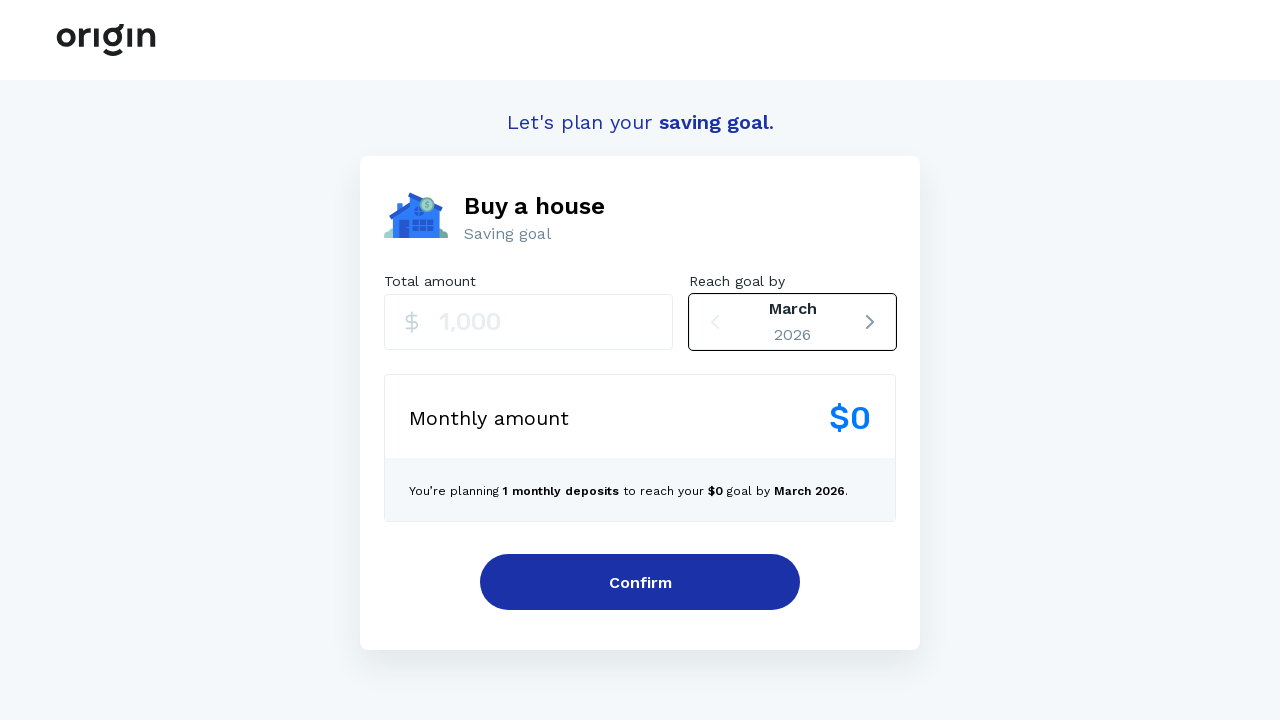